Tests reopening all completed tasks using toggle-all while in Completed filter view.

Starting URL: https://todomvc4tasj.herokuapp.com/

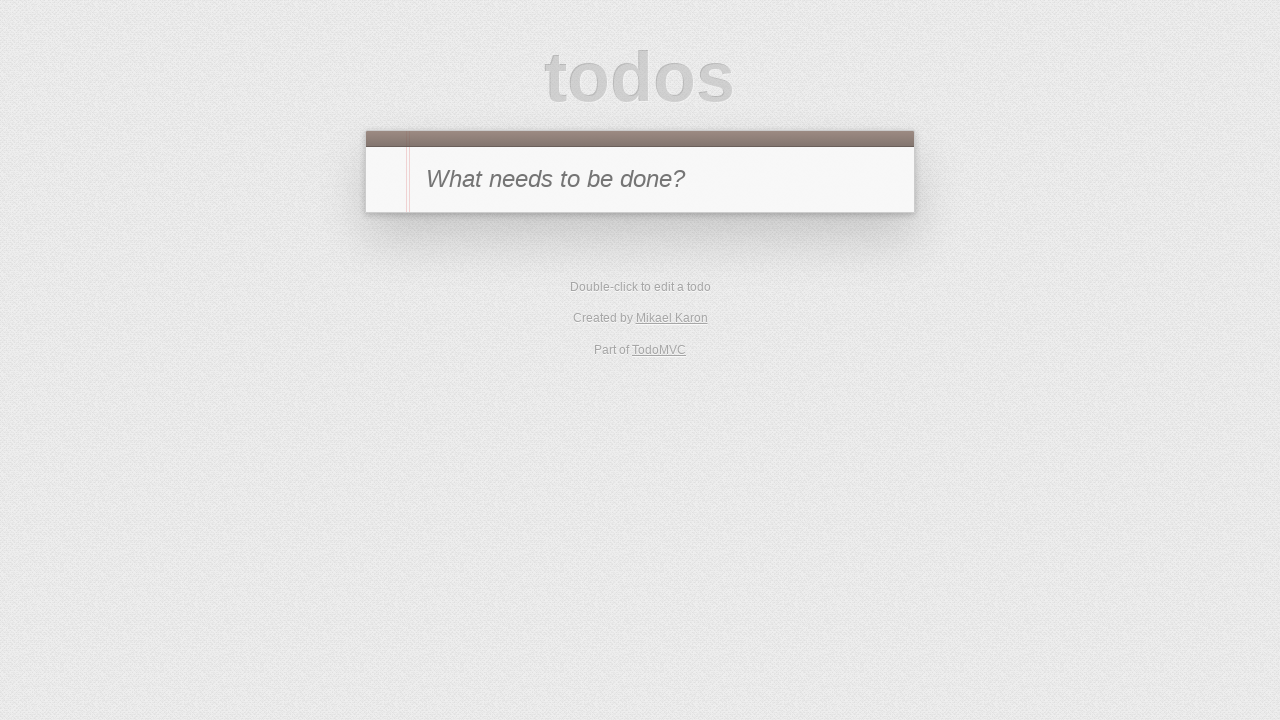

Set initial state with two completed tasks in localStorage
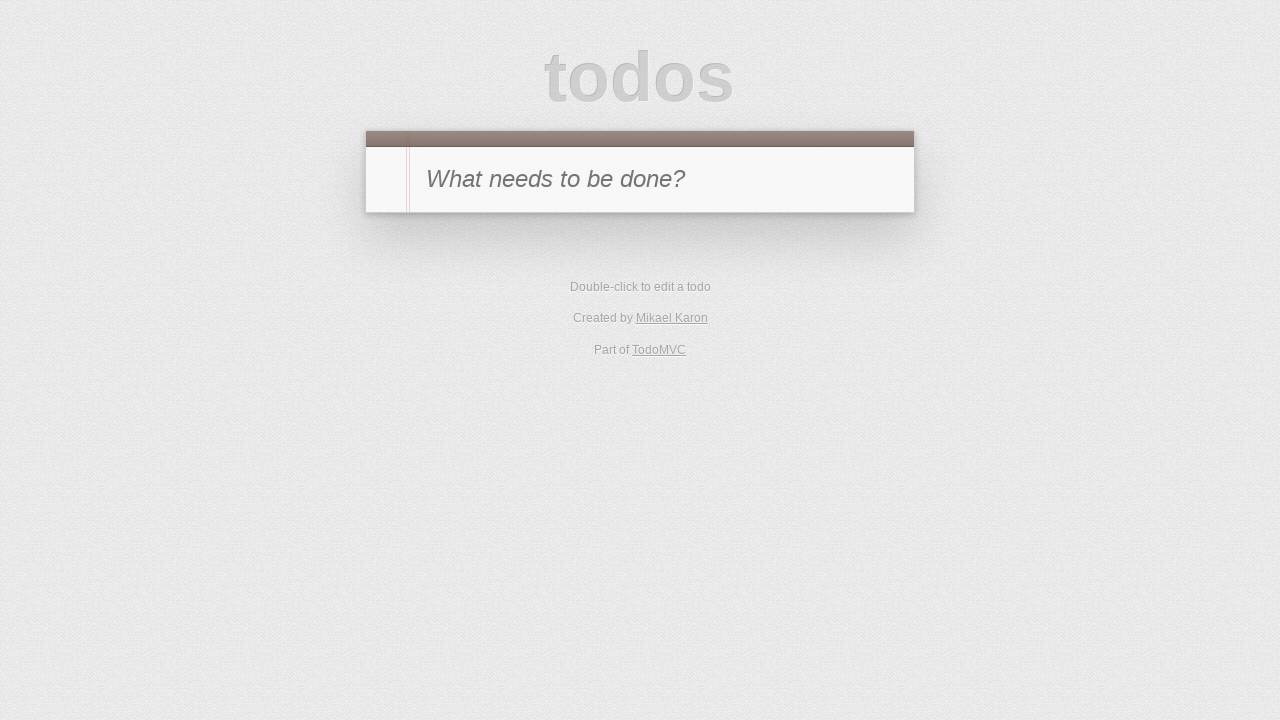

Reloaded page to apply localStorage state
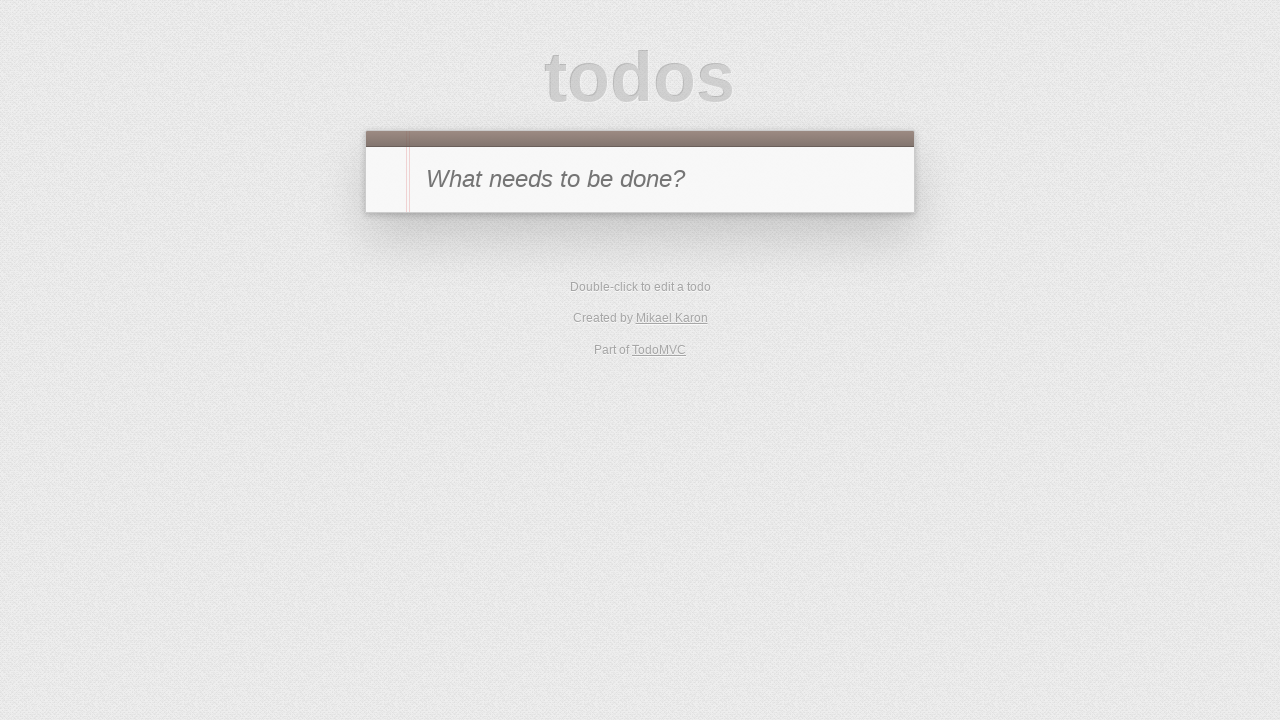

Clicked Completed filter to view only completed tasks at (676, 351) on text=Completed
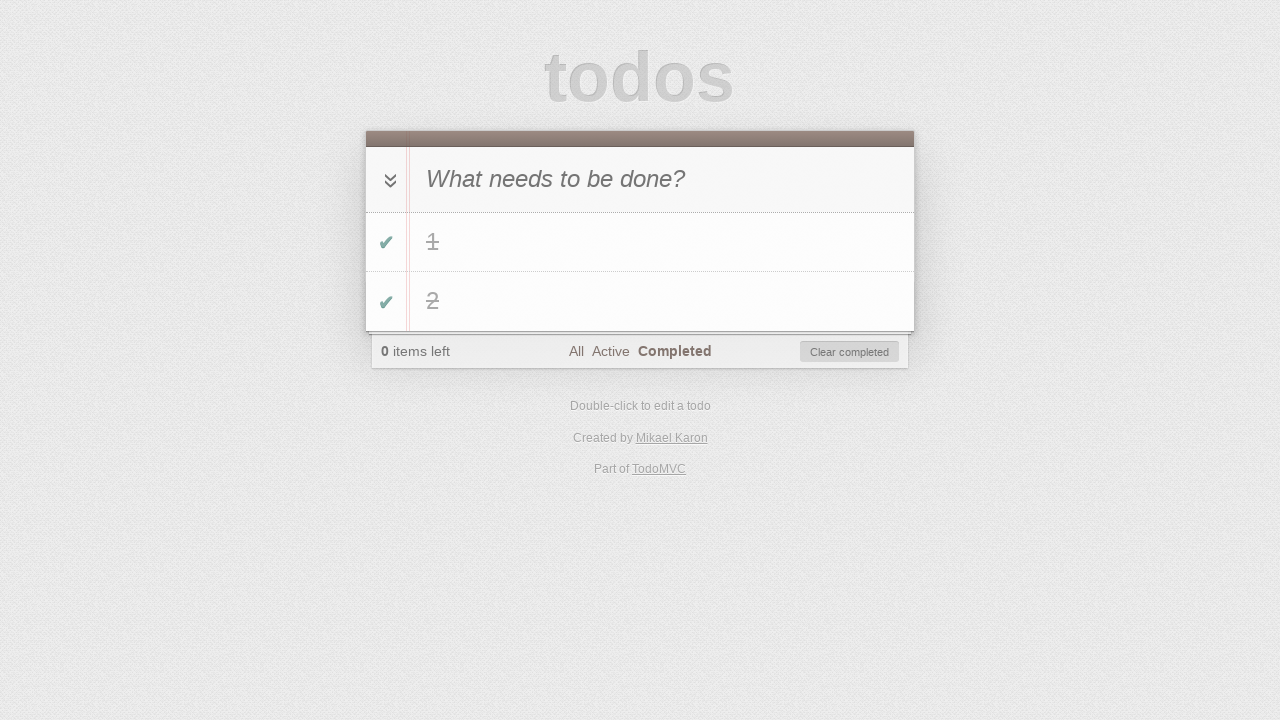

Clicked toggle-all button to reopen all completed tasks at (388, 180) on #toggle-all
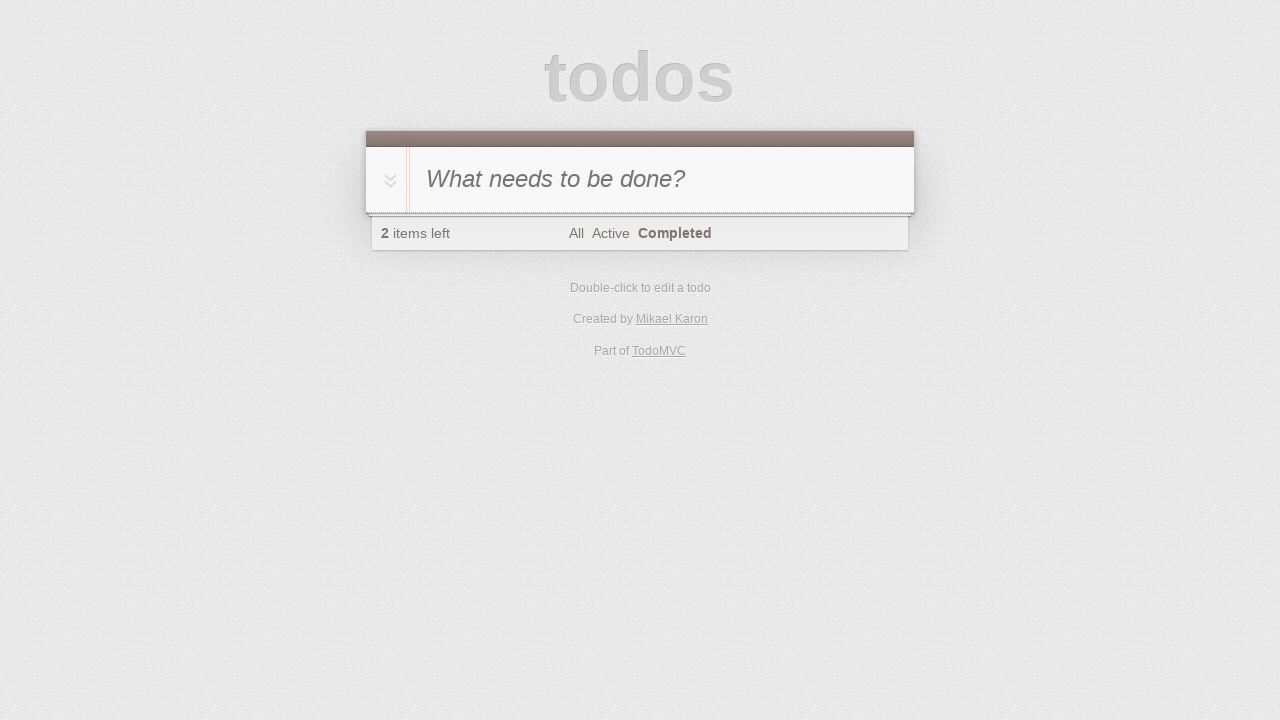

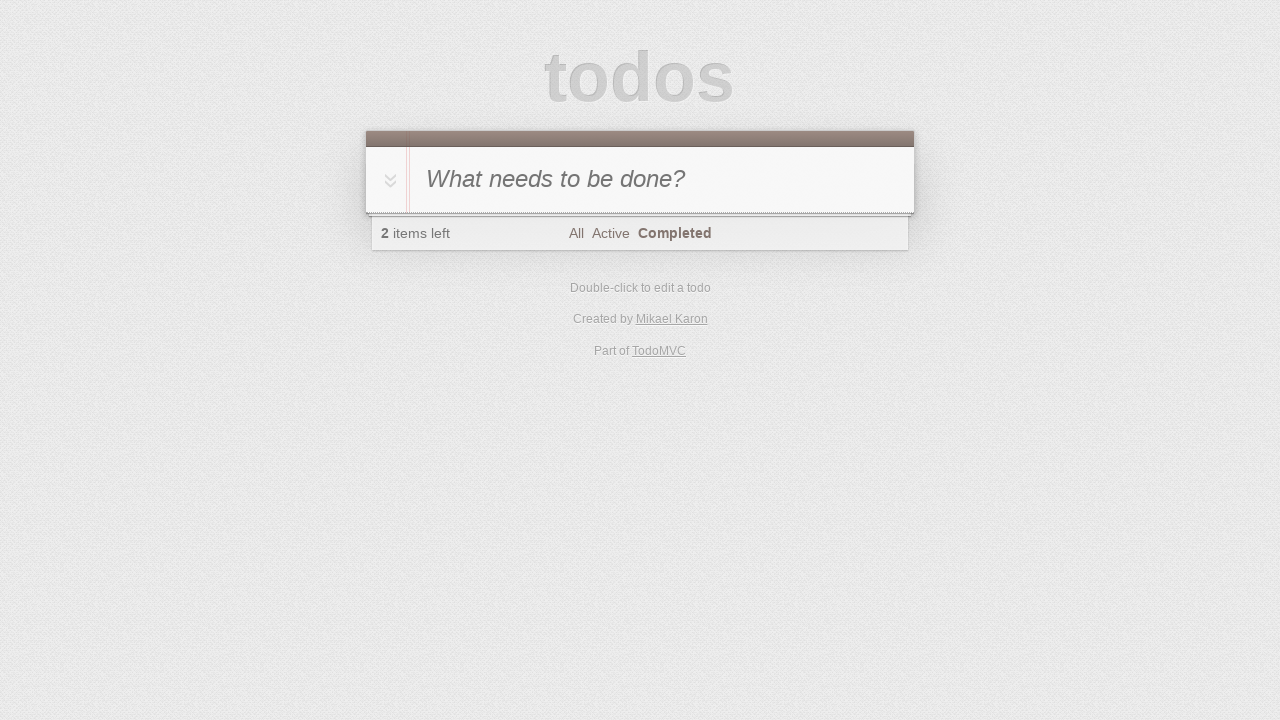